Verifies that the subscription button is visible on the page without requiring user login

Starting URL: https://qtv.ottpeople.com/

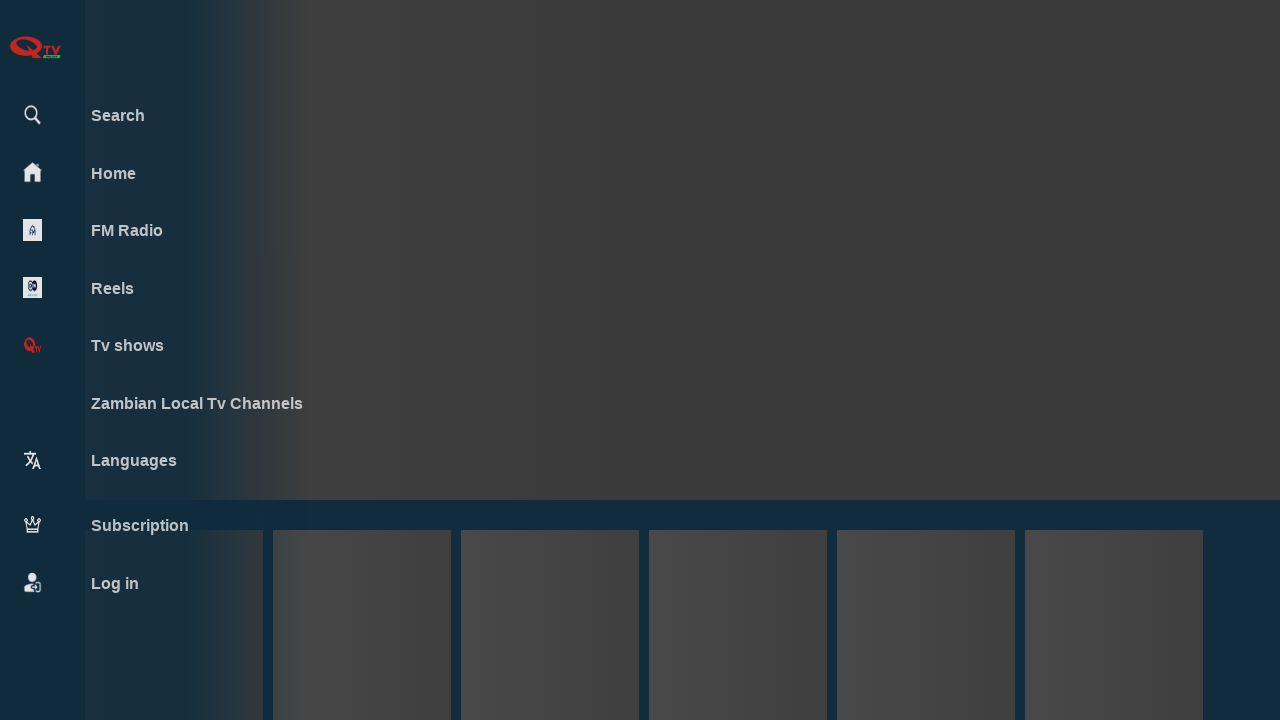

Located subscription button element
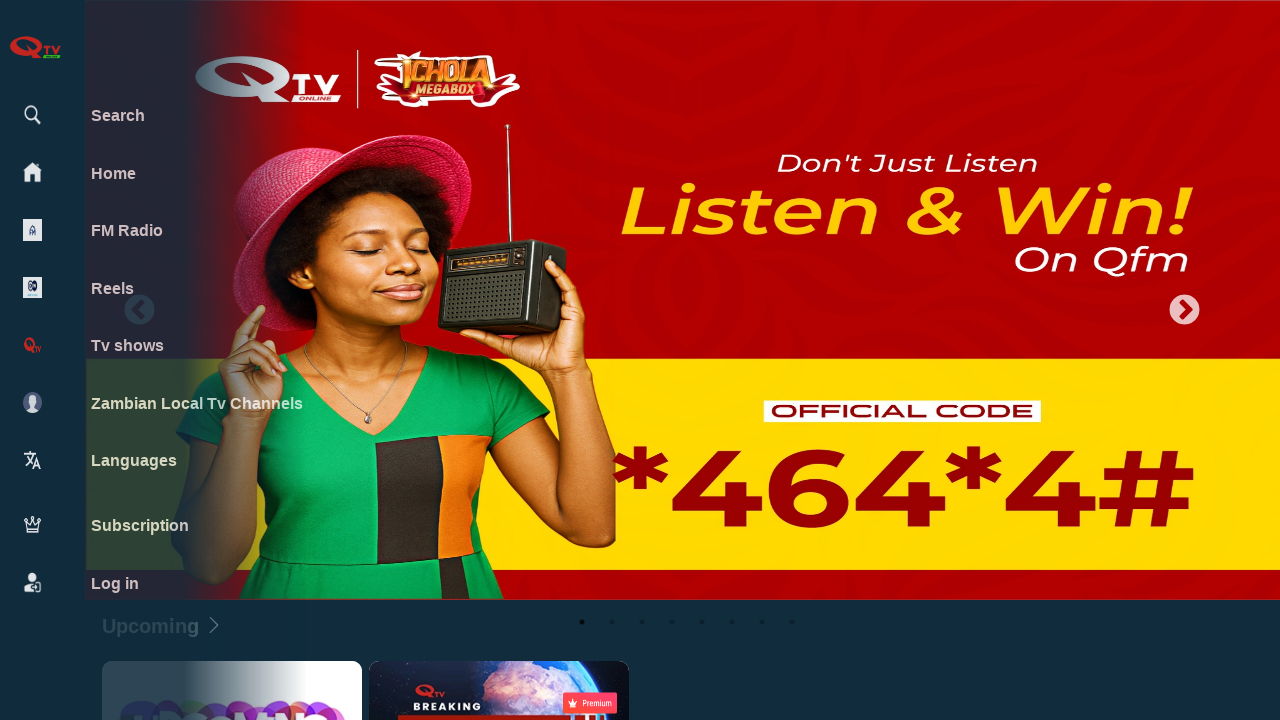

Waited for subscription button to become visible
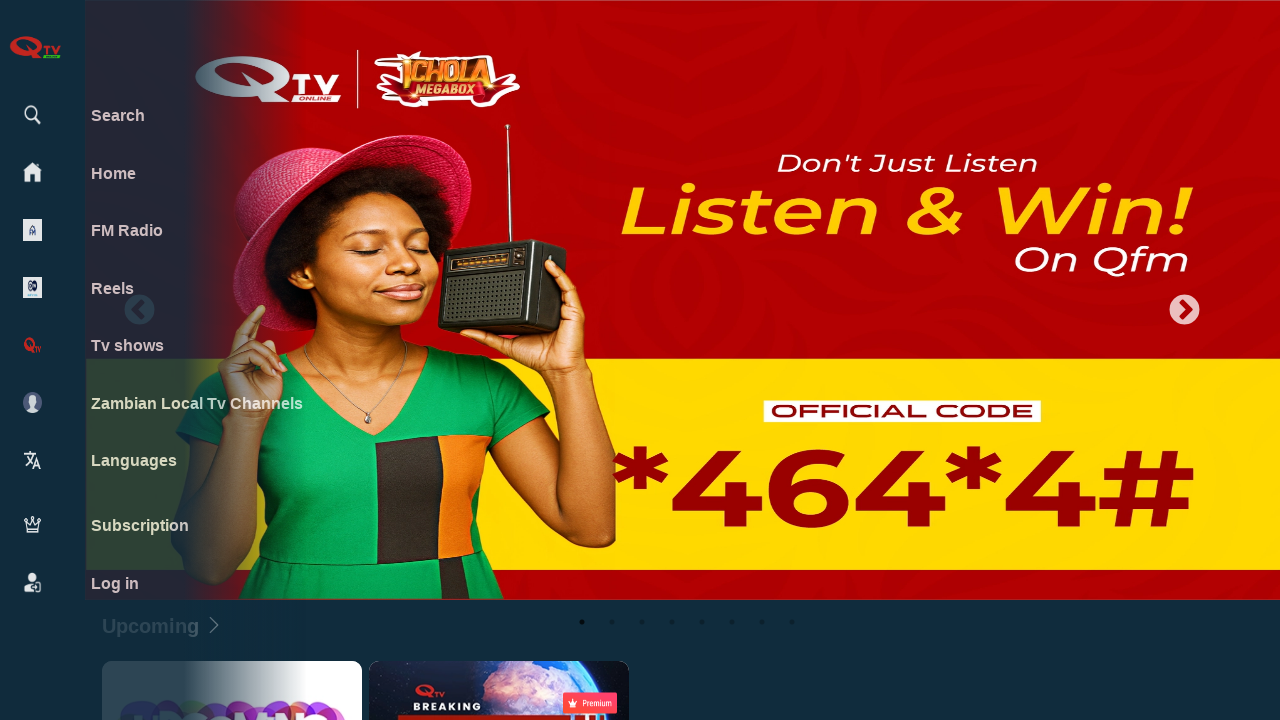

Verified that subscription button is visible without login
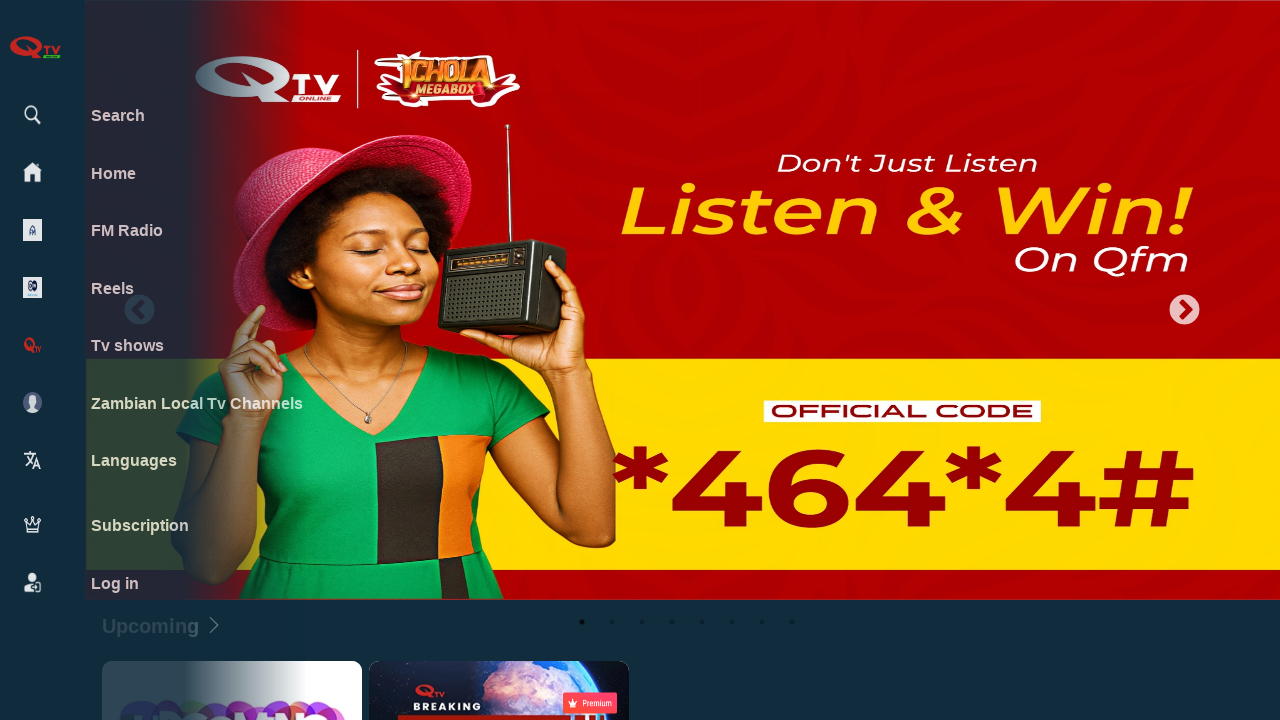

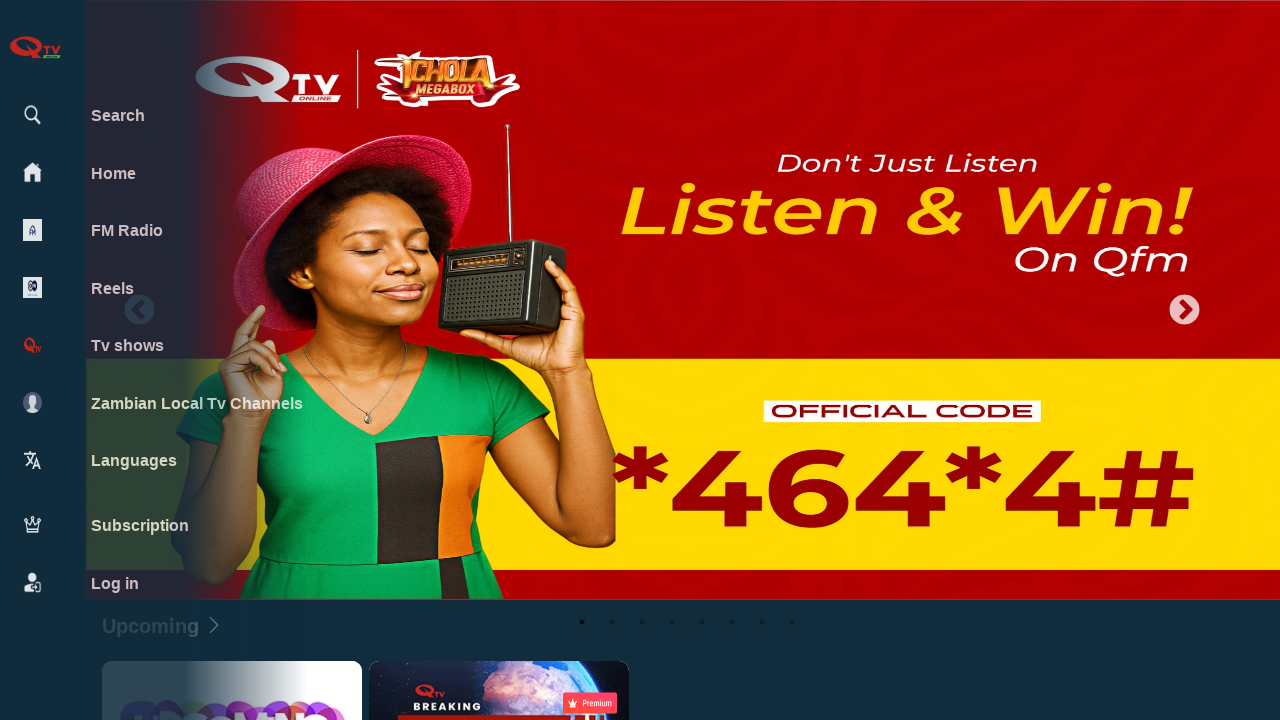